Tests navigation through the Seminuevos CR website by clicking on the "SUCURSALES" link and then selecting a specific branch location

Starting URL: https://www.seminuevoscr.com/

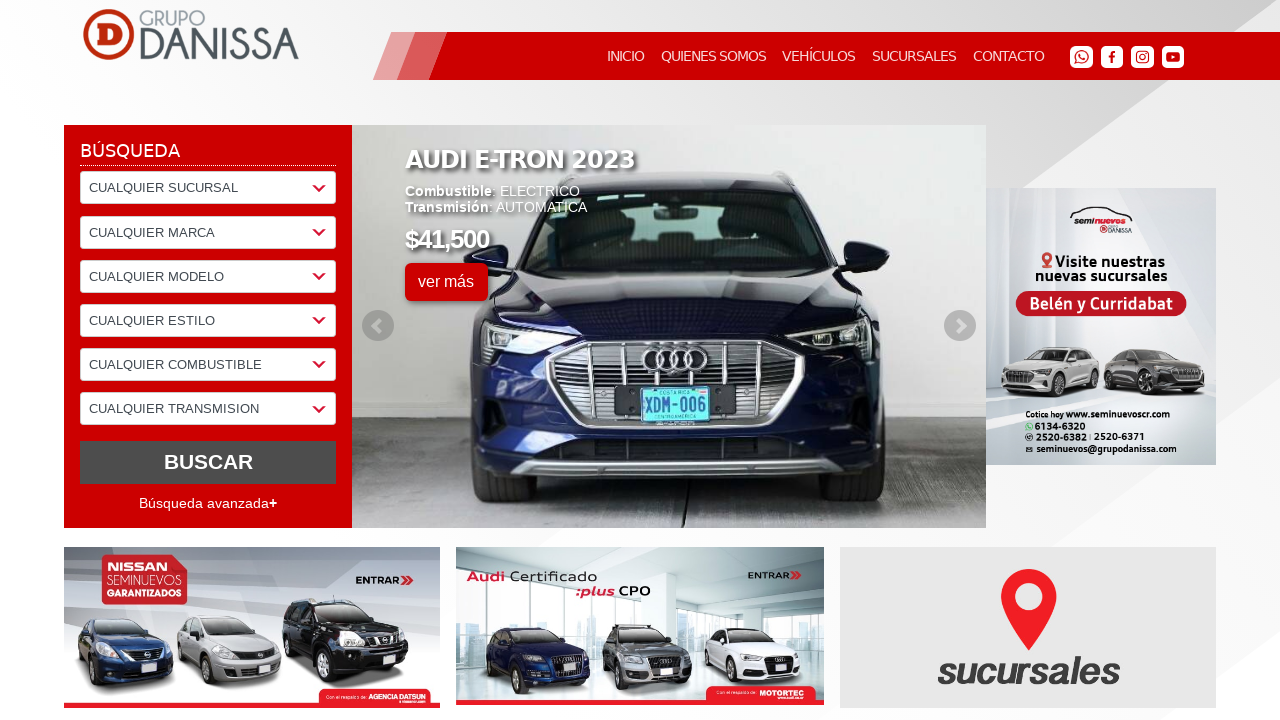

Clicked on SUCURSALES link at (914, 56) on text=SUCURSALES
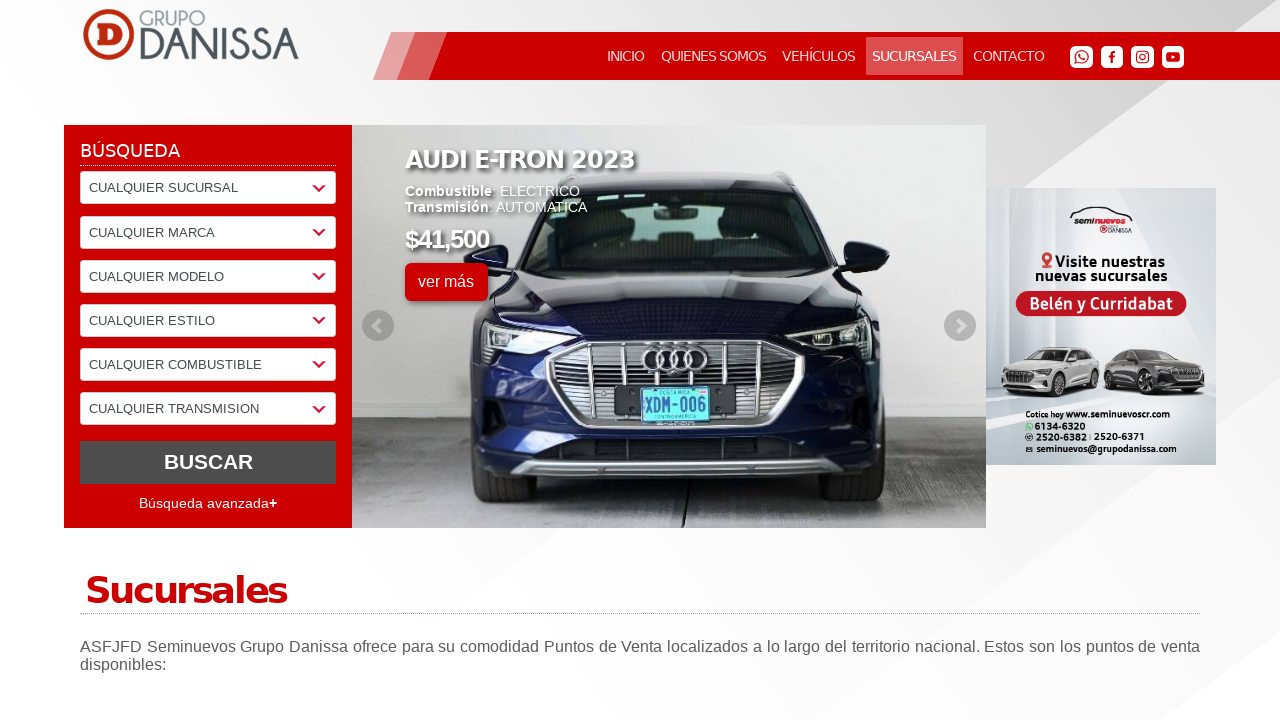

Clicked on Seminuevos Belén branch location at (496, 345) on text=Seminuevos Belén
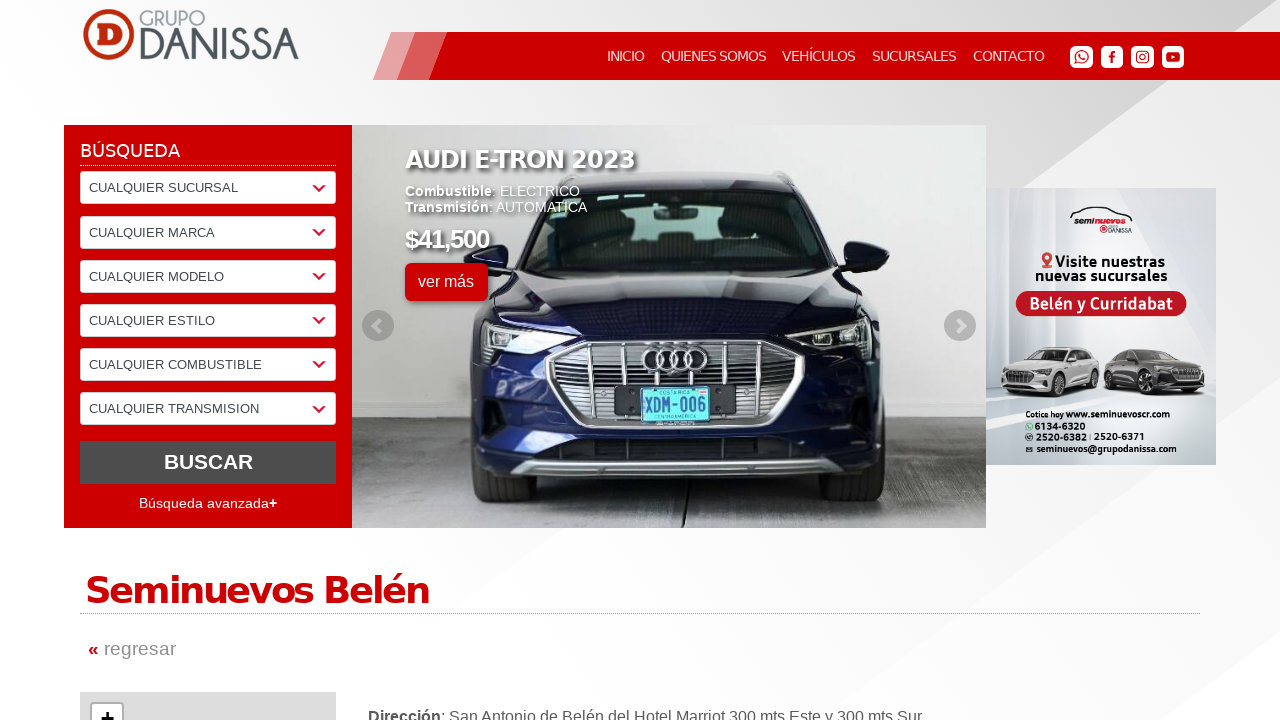

Page fully loaded and network idle
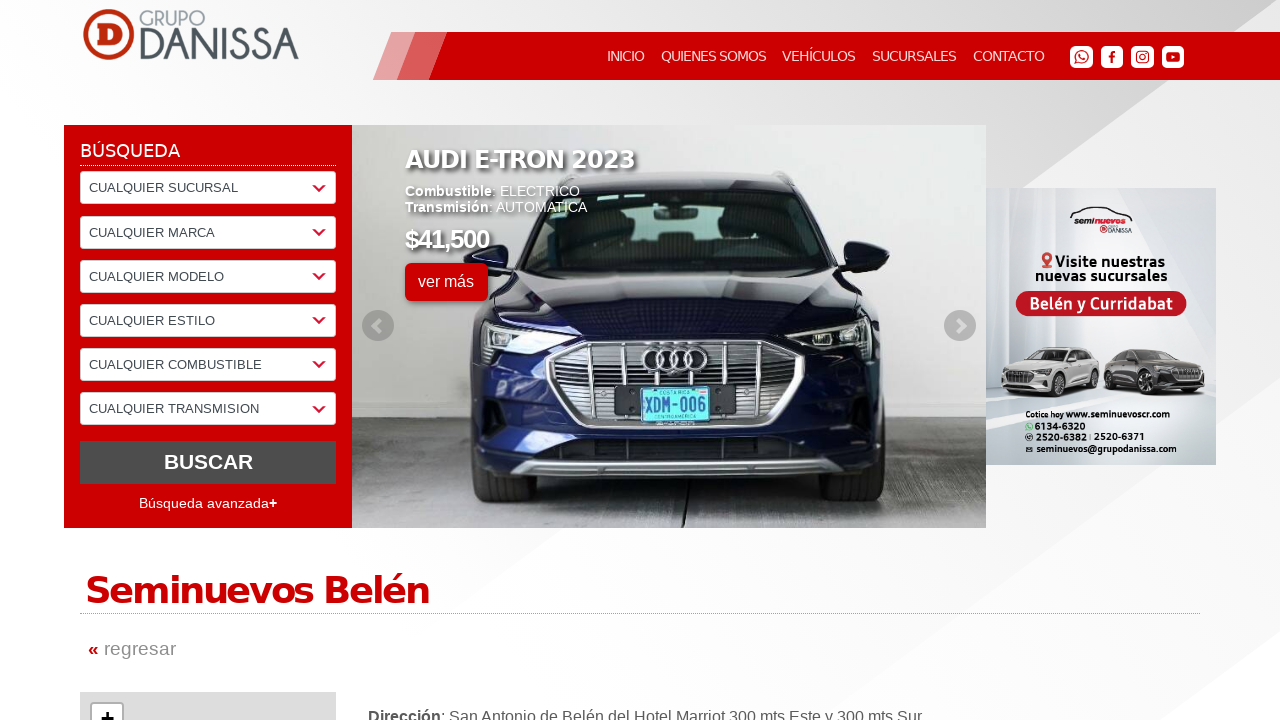

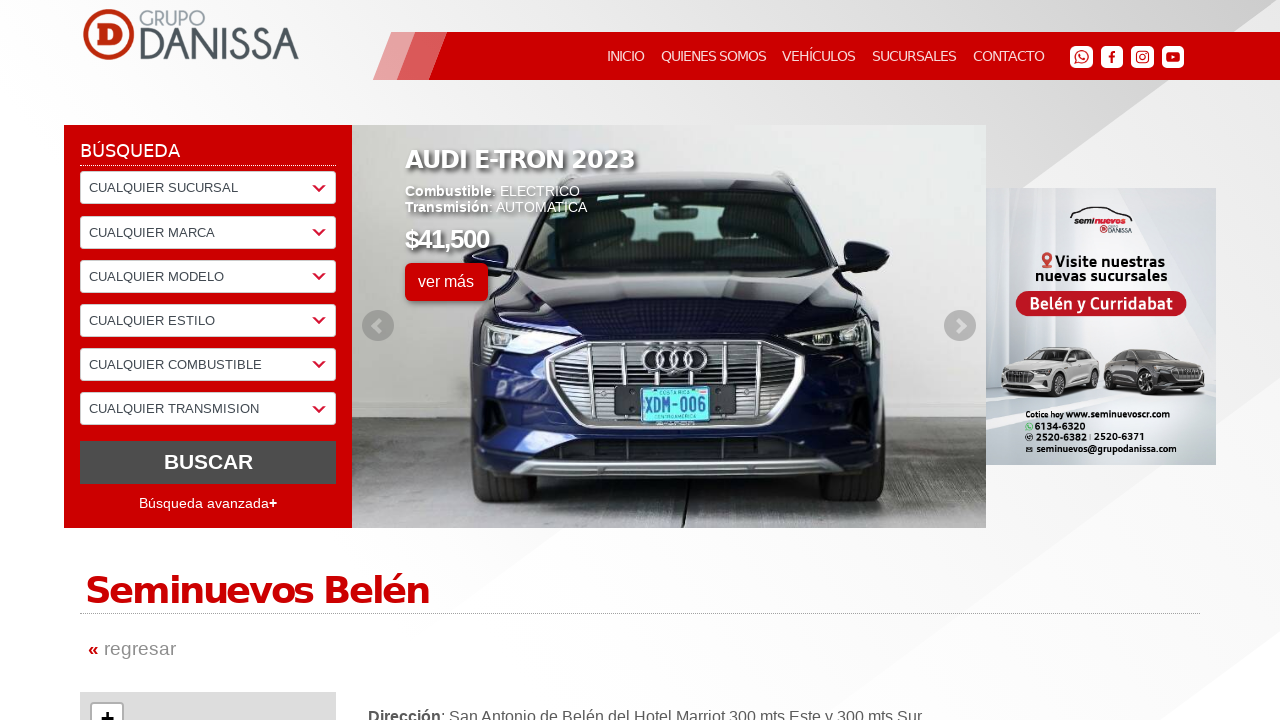